Tests window handling functionality by clicking a link that opens a new window, verifying content in both windows, and switching between them

Starting URL: https://the-internet.herokuapp.com/windows

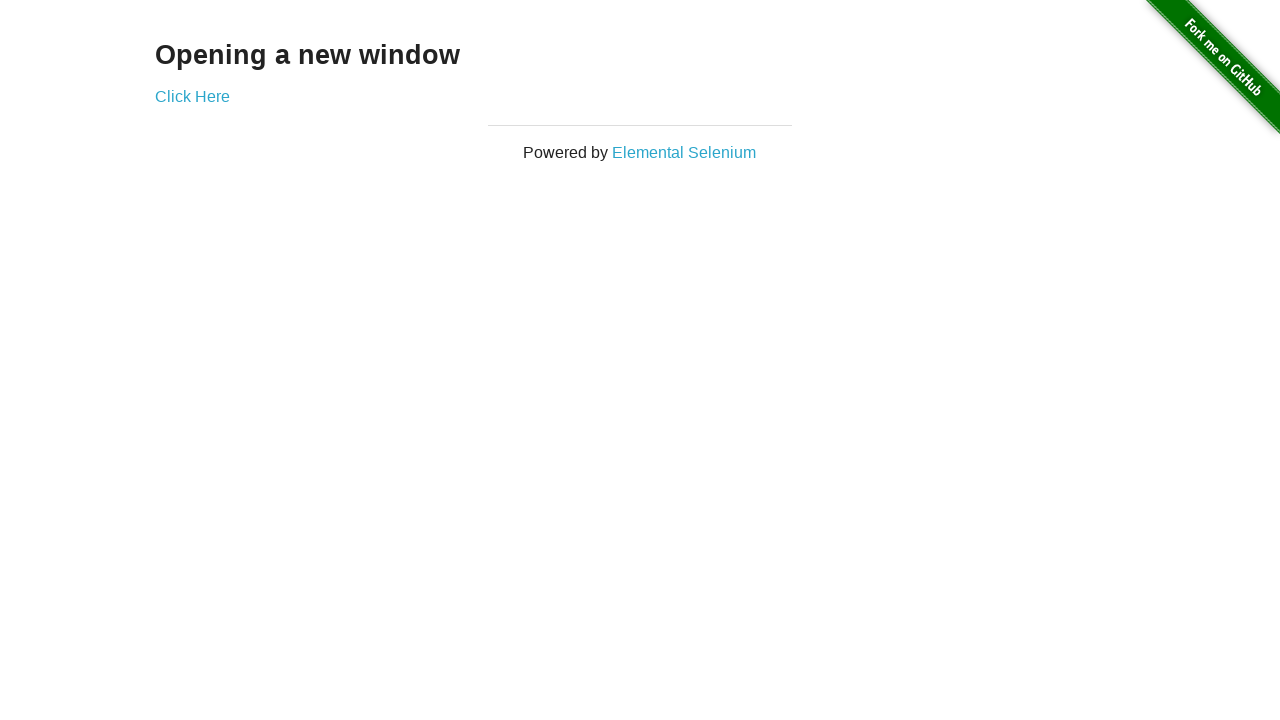

Verified main page heading text is 'Opening a new window'
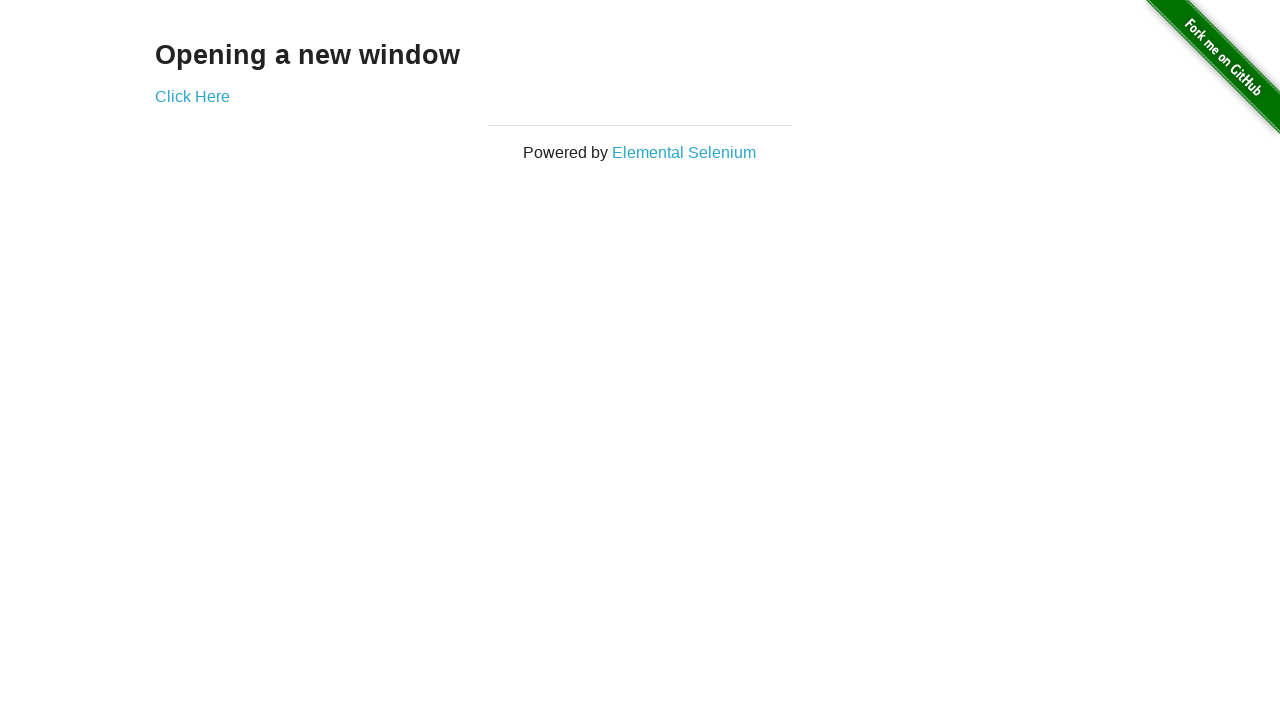

Verified main page title is 'The Internet'
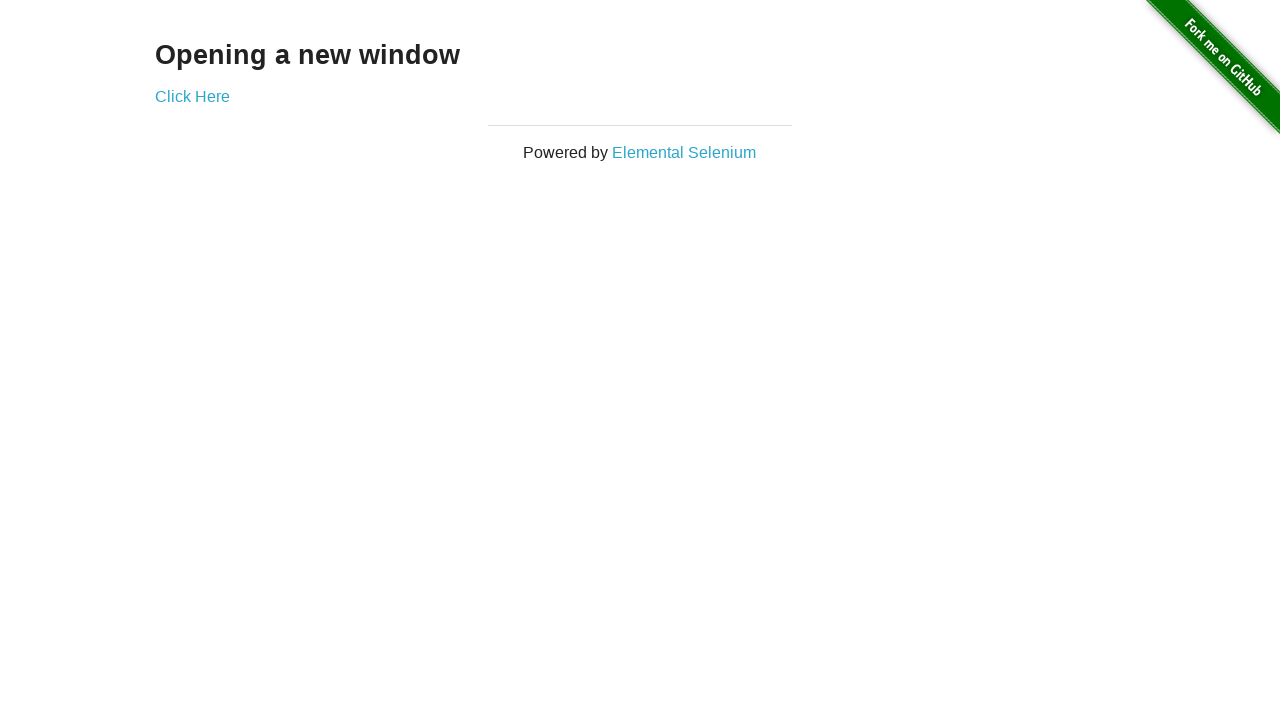

Clicked 'Click Here' link to open new window at (192, 96) on xpath=//a[@target='_blank'][1]
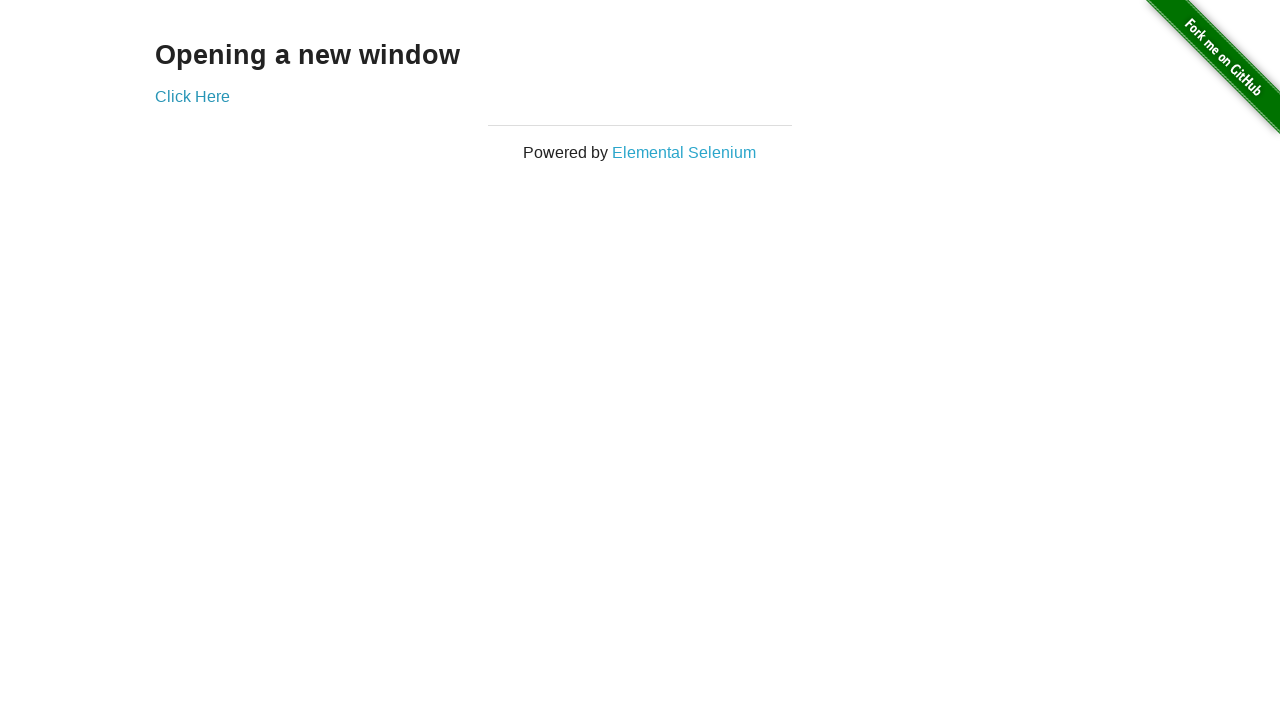

New window loaded successfully
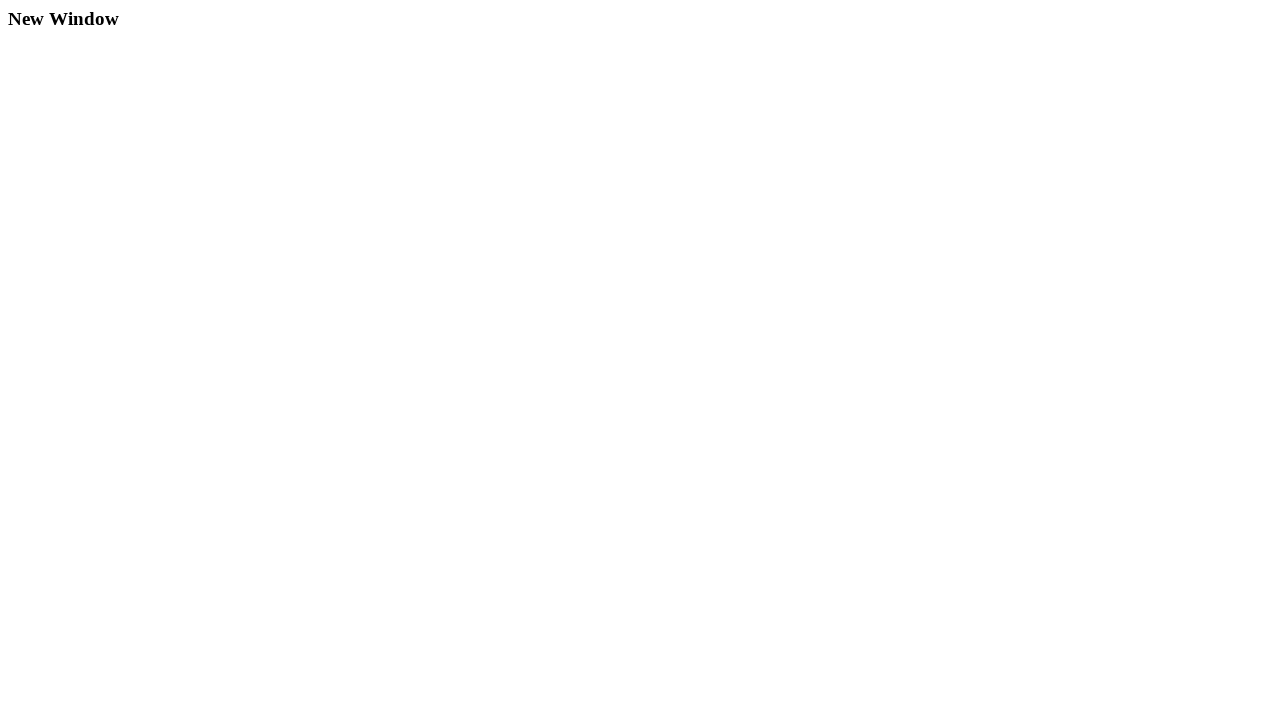

Verified new window title is 'New Window'
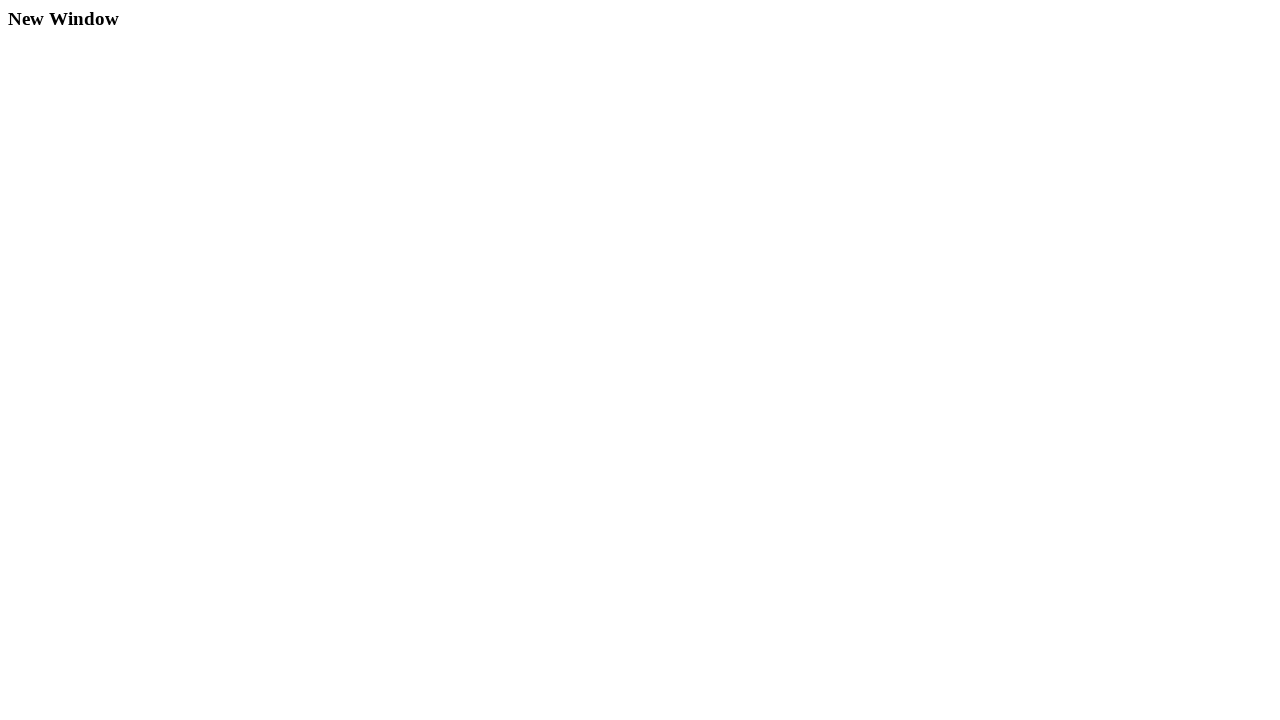

Verified new window heading text is 'New Window'
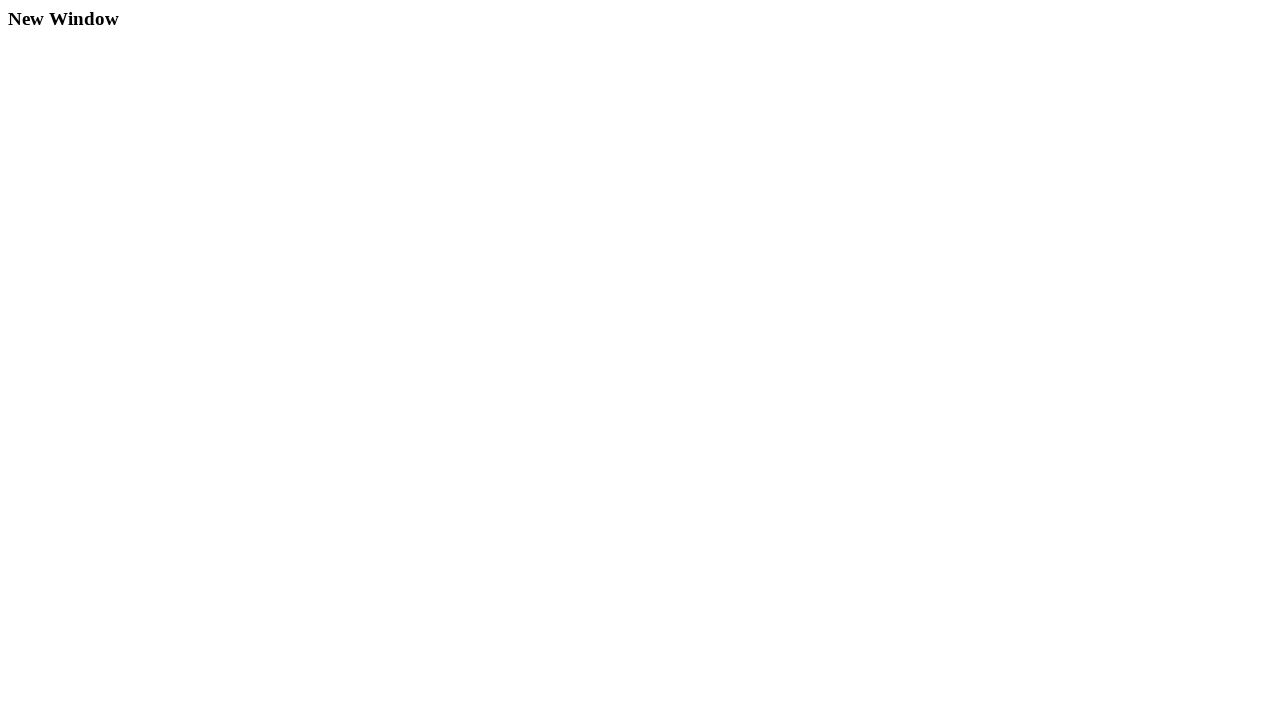

Verified main window still has title 'The Internet' after switching back
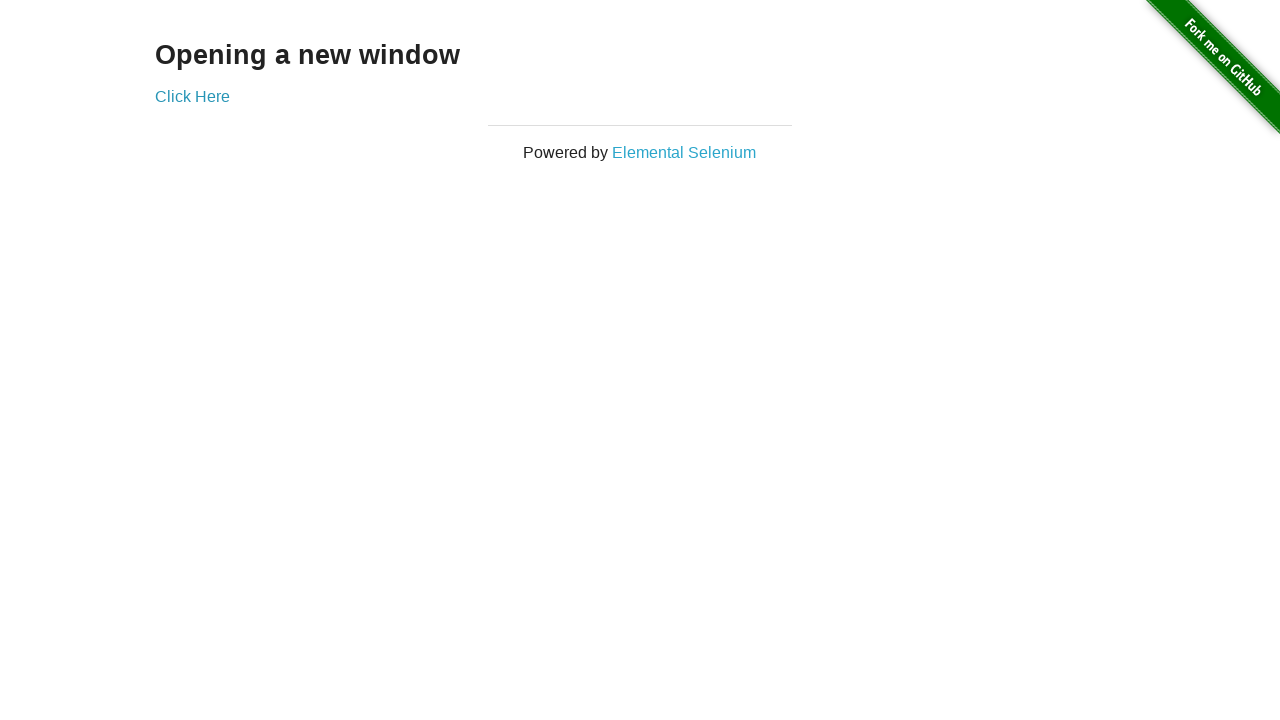

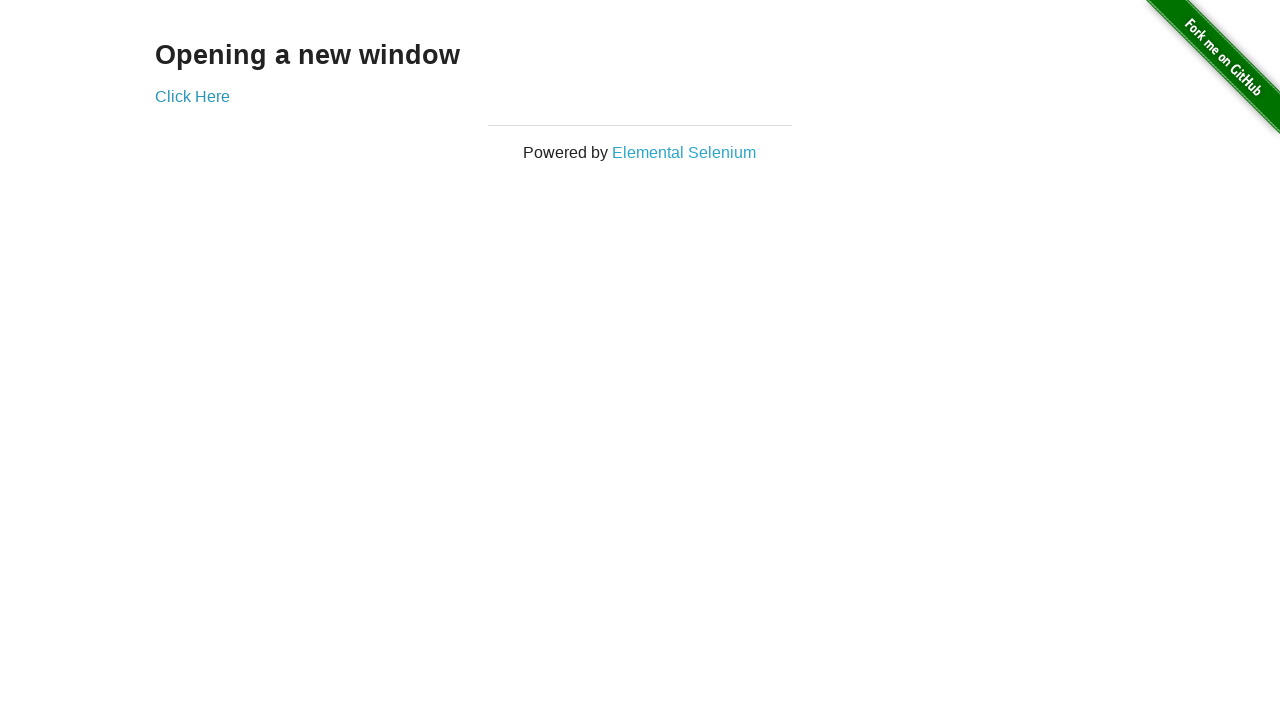